Tests that a checkbox can be checked/selected using the check action

Starting URL: https://artoftesting.com/samplesiteforselenium

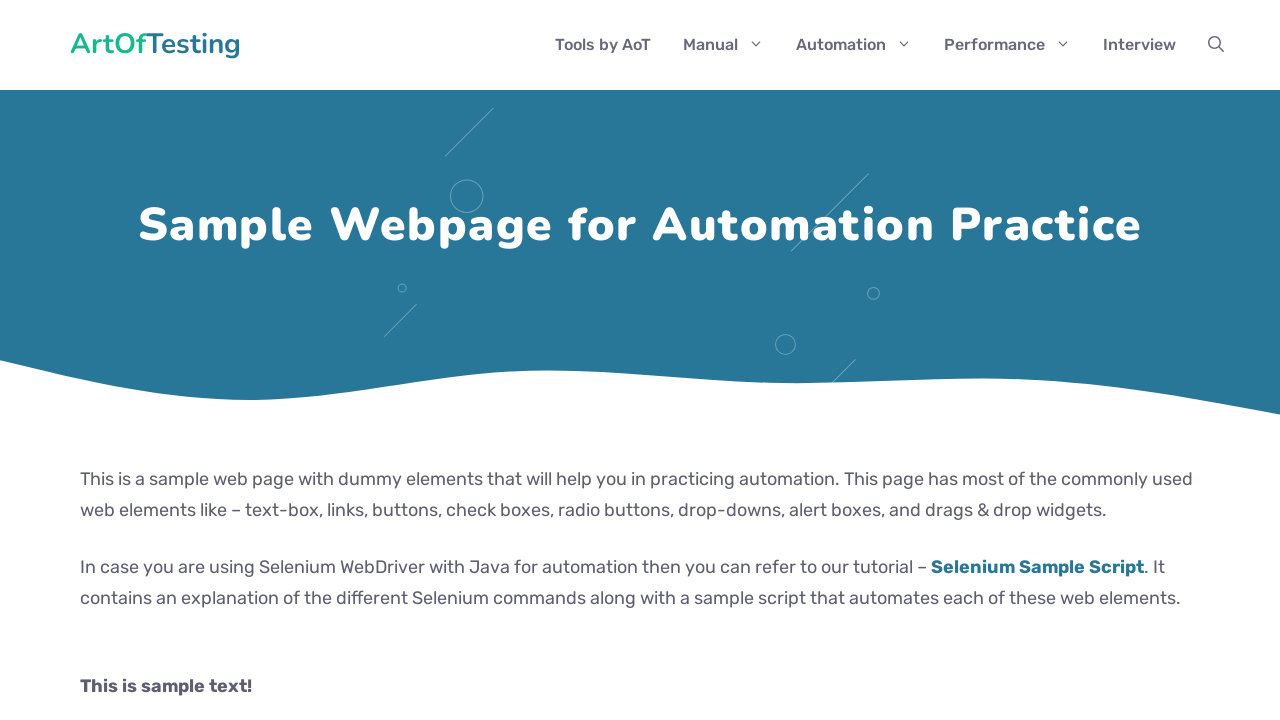

Checked the Automation checkbox using check() action at (86, 360) on .Automation
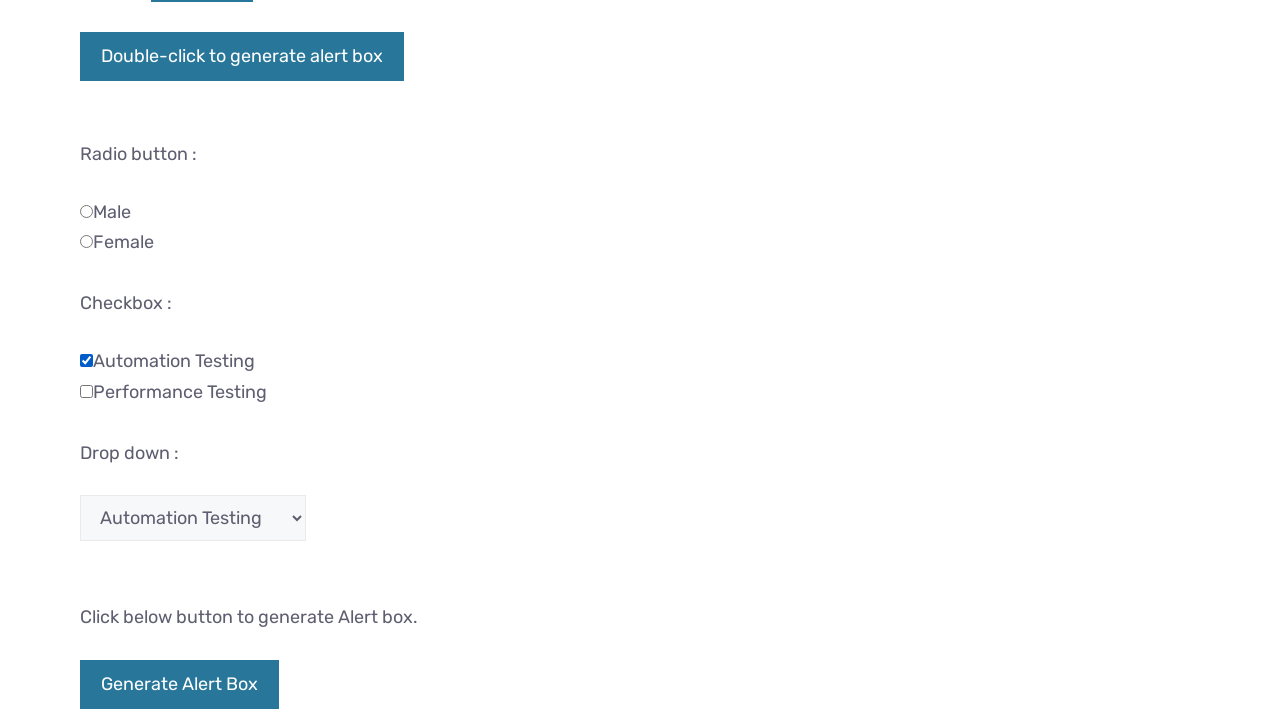

Verified that the Automation checkbox is checked
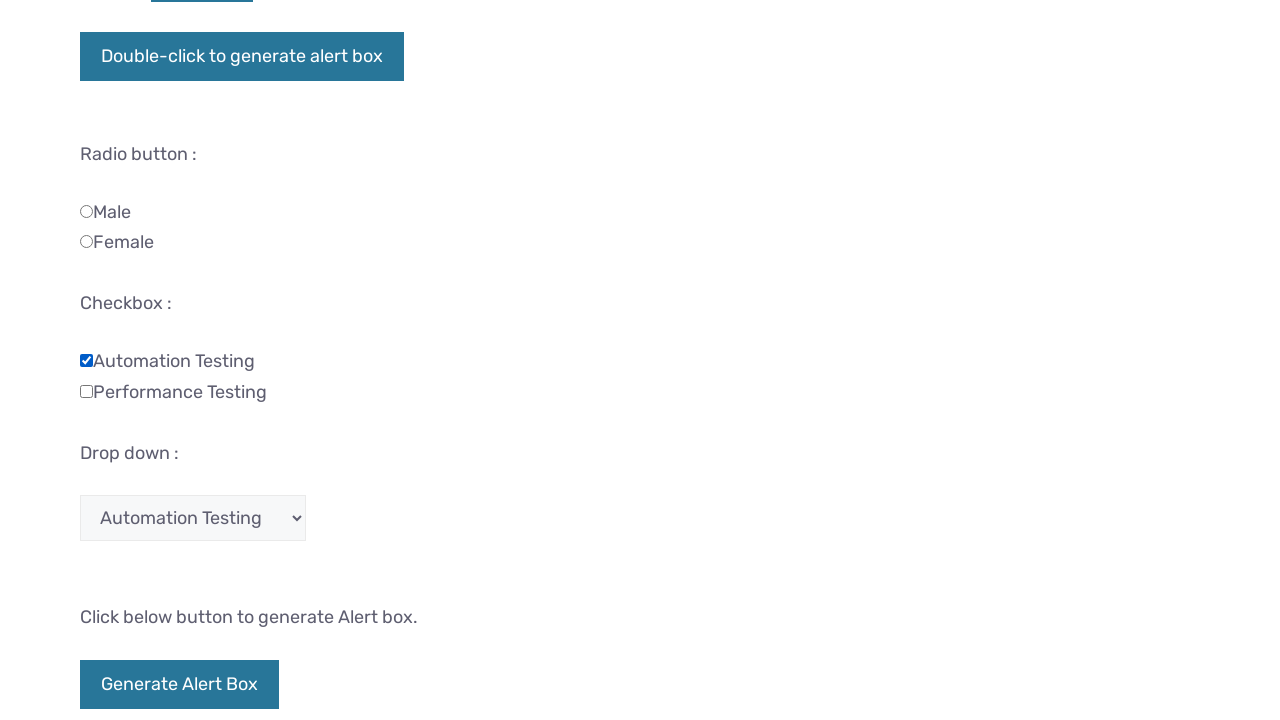

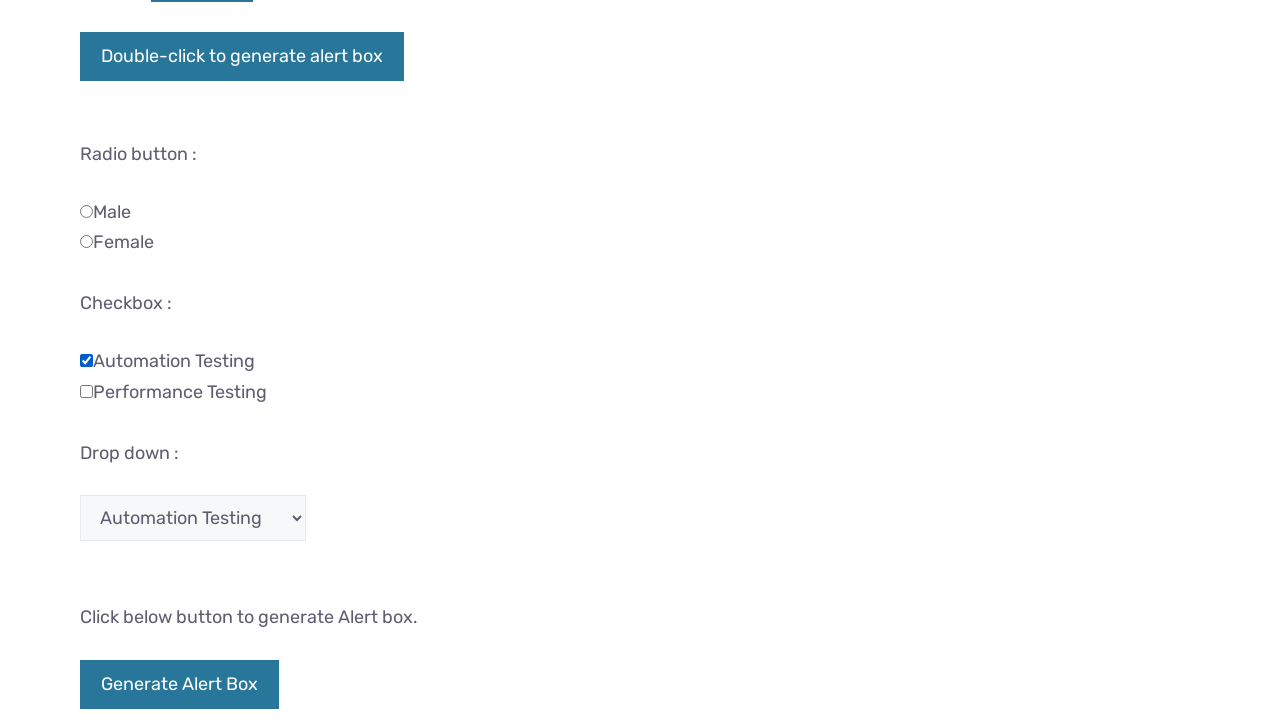